Loads the last Minecraft Hour of Code level on Code.org and waits for the Minecraft game to fully initialize

Starting URL: http://studio.code.org/s/mc/lessons/1/levels/14?noautoplay=true&customSlowMotion=0.1

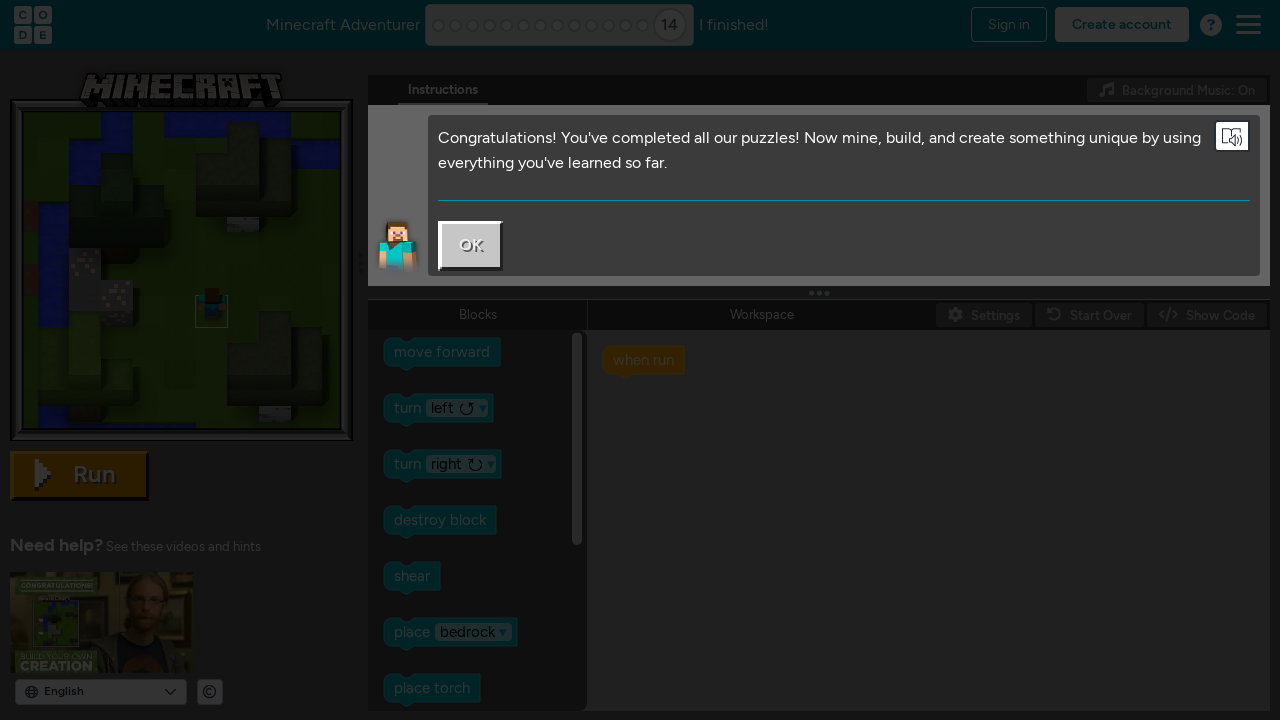

Lab page fully loaded and network idle
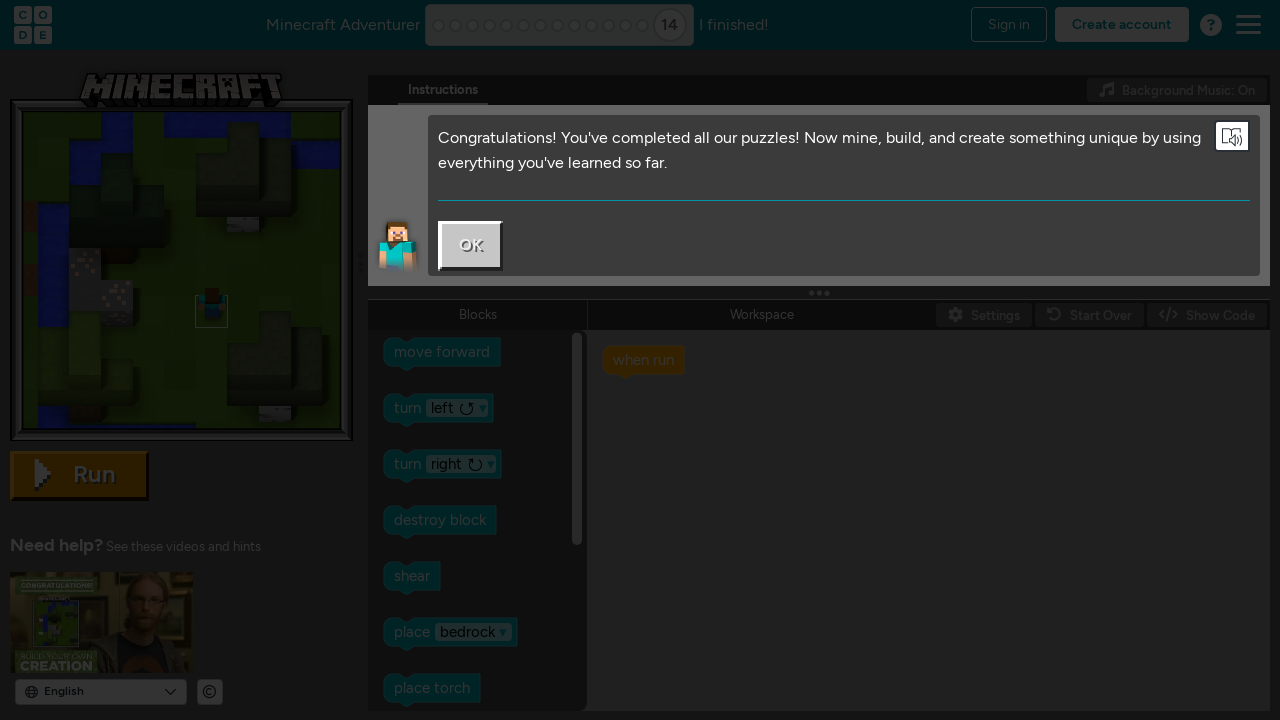

Minecraft game fully initialized and Phaser engine loaded
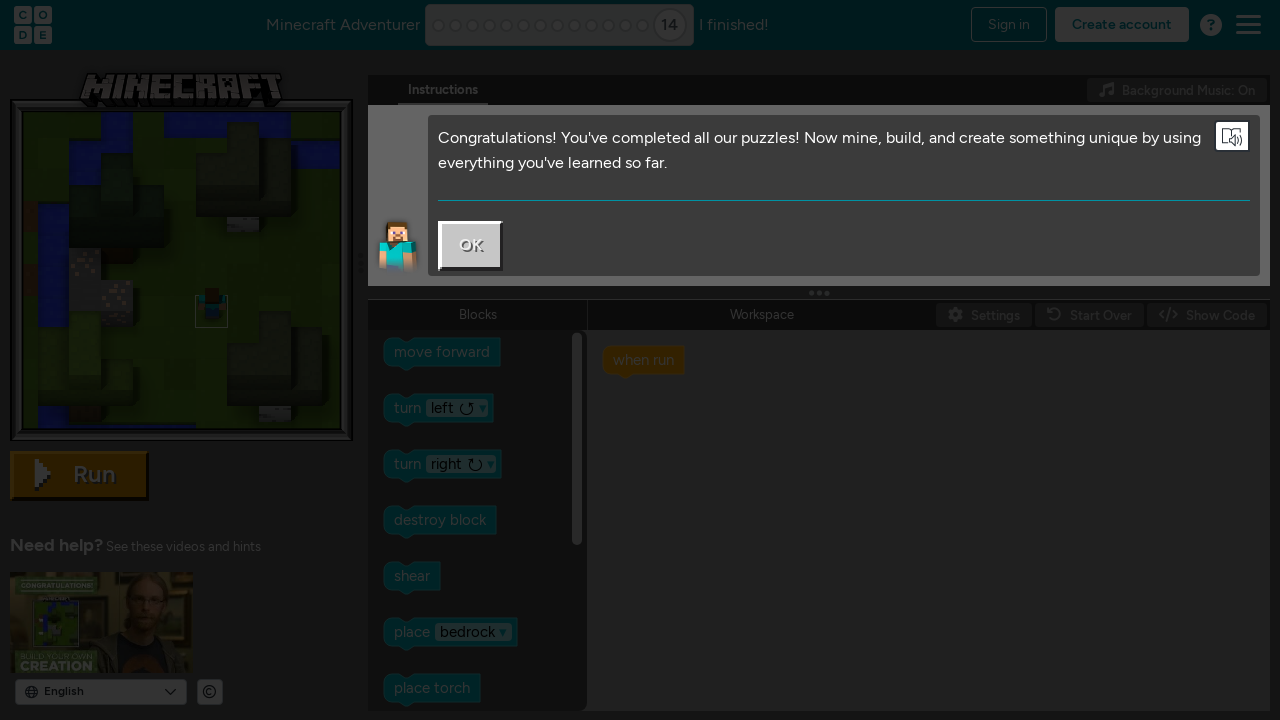

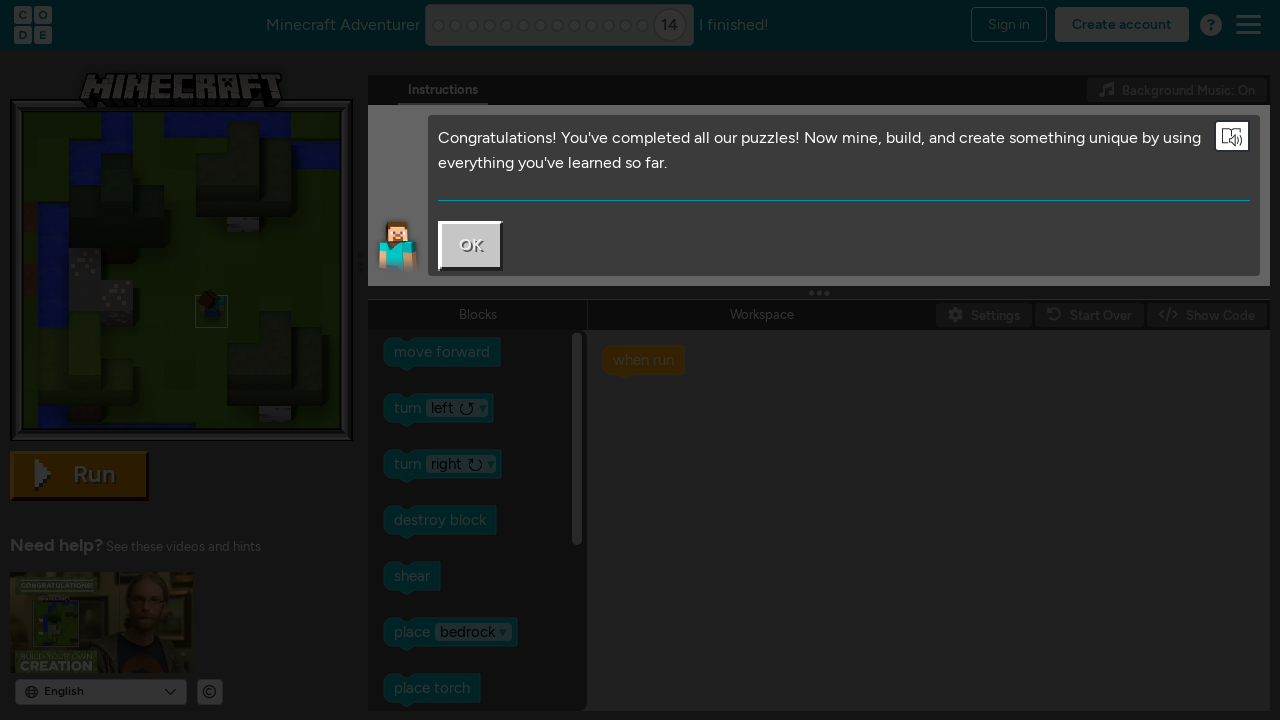